Tests that entered text is trimmed when saving a todo edit

Starting URL: https://demo.playwright.dev/todomvc

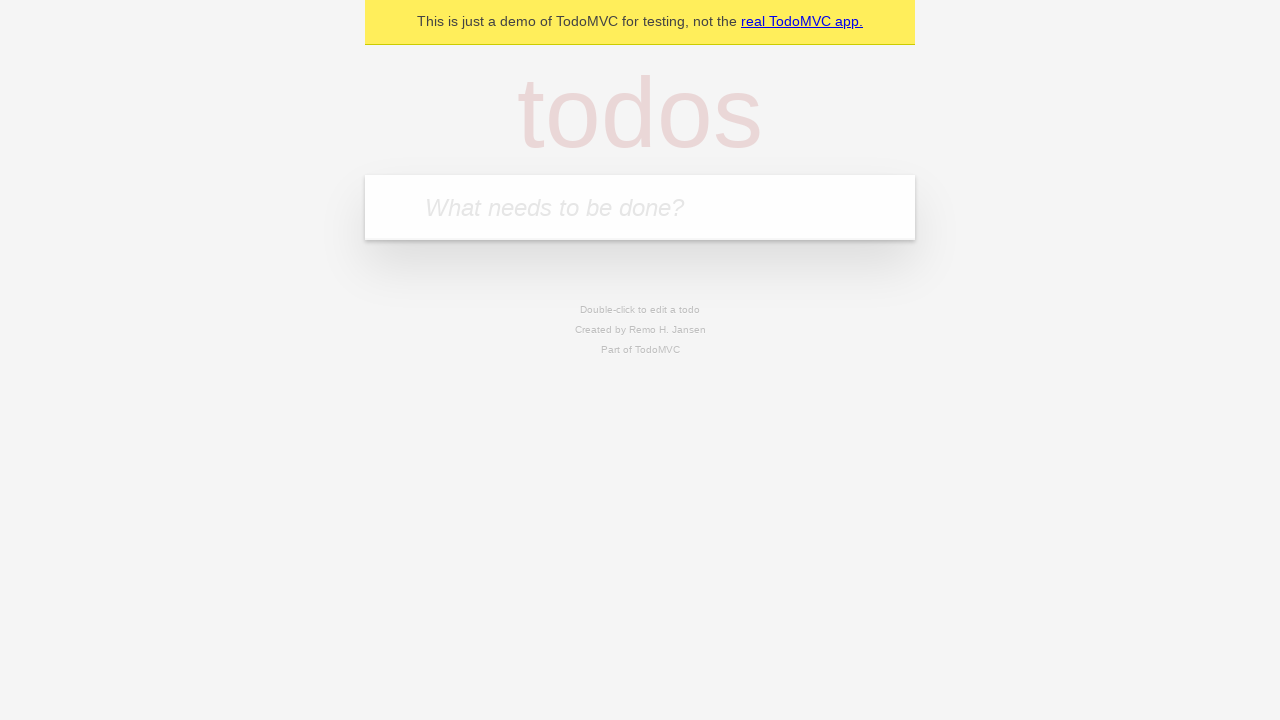

Filled todo input with 'buy some cheese' on internal:attr=[placeholder="What needs to be done?"i]
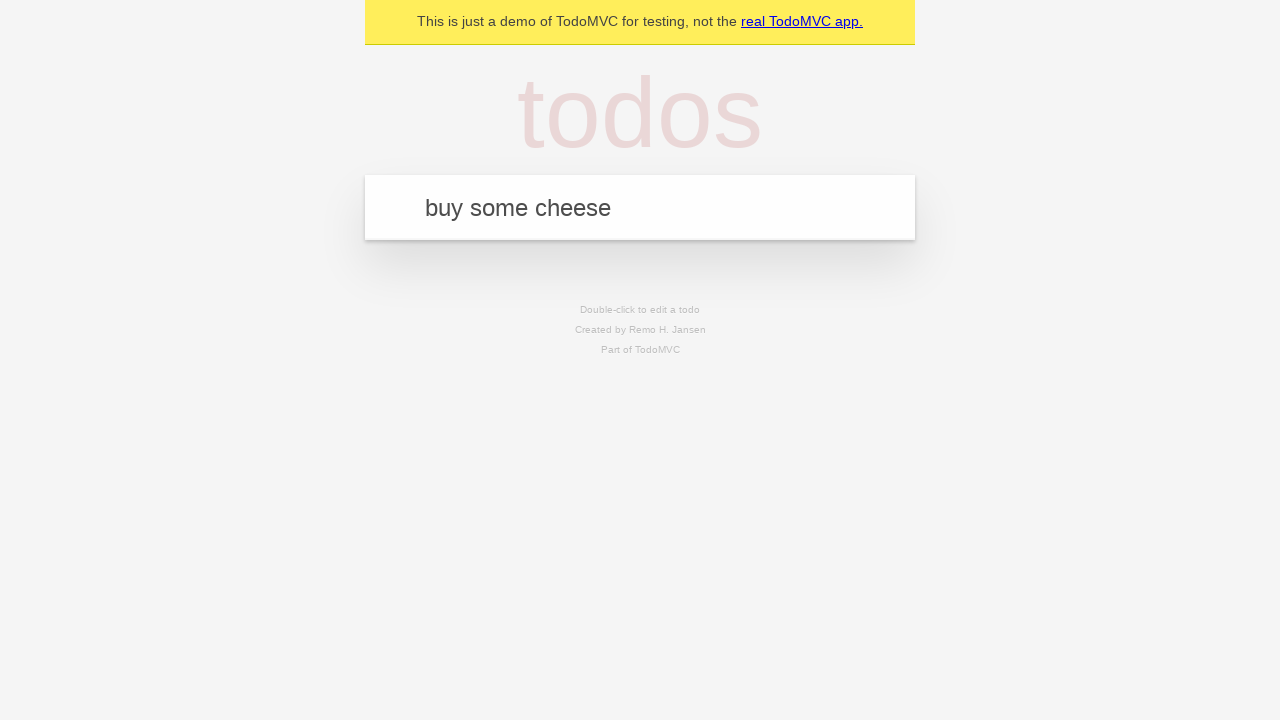

Pressed Enter to create first todo on internal:attr=[placeholder="What needs to be done?"i]
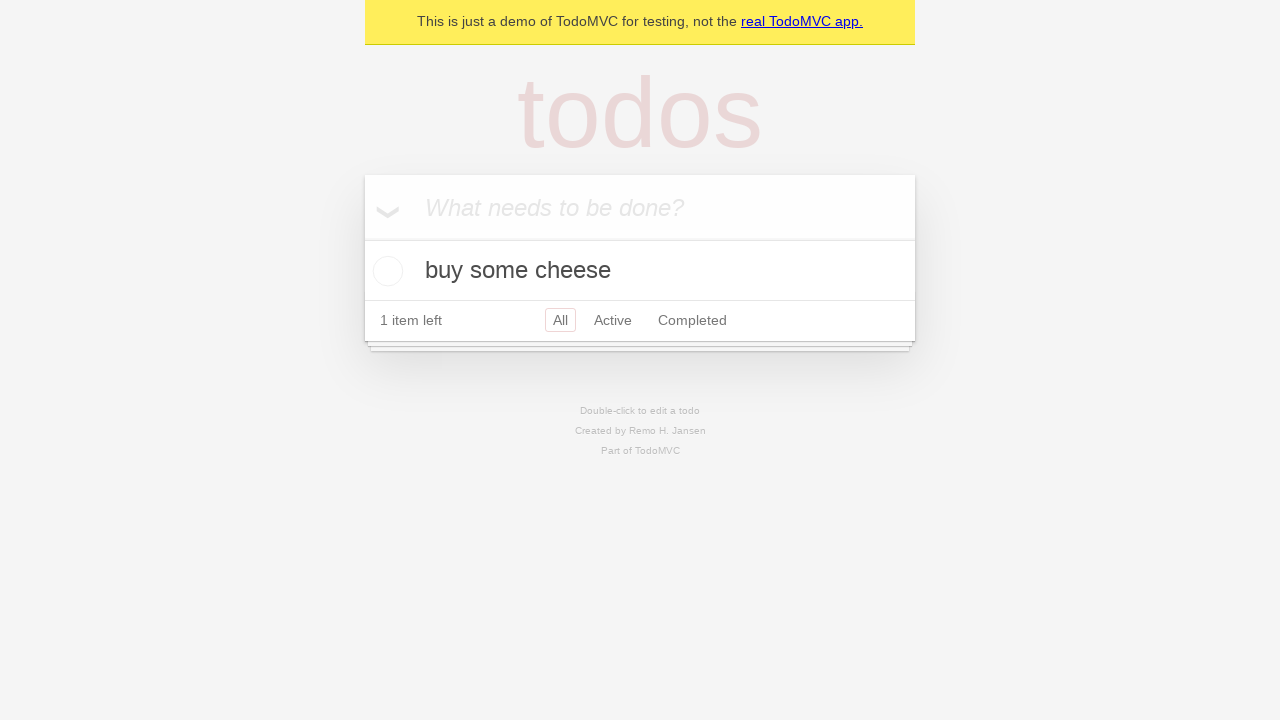

Filled todo input with 'feed the cat' on internal:attr=[placeholder="What needs to be done?"i]
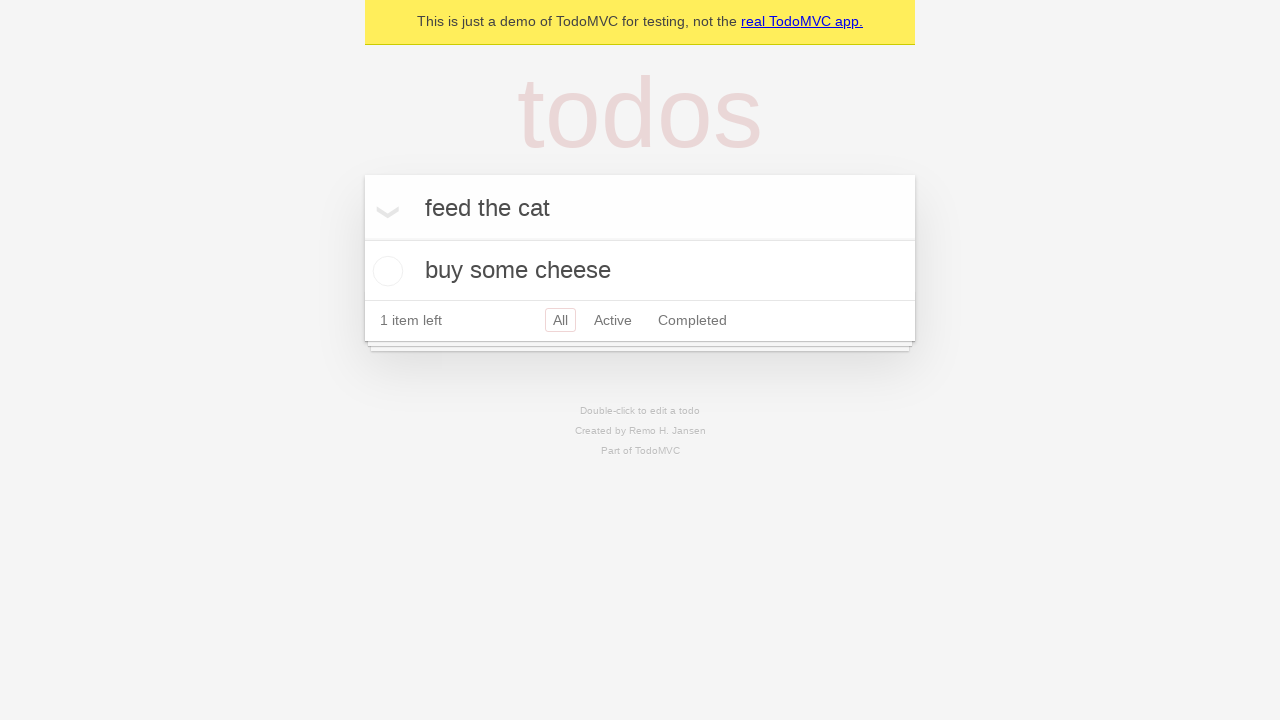

Pressed Enter to create second todo on internal:attr=[placeholder="What needs to be done?"i]
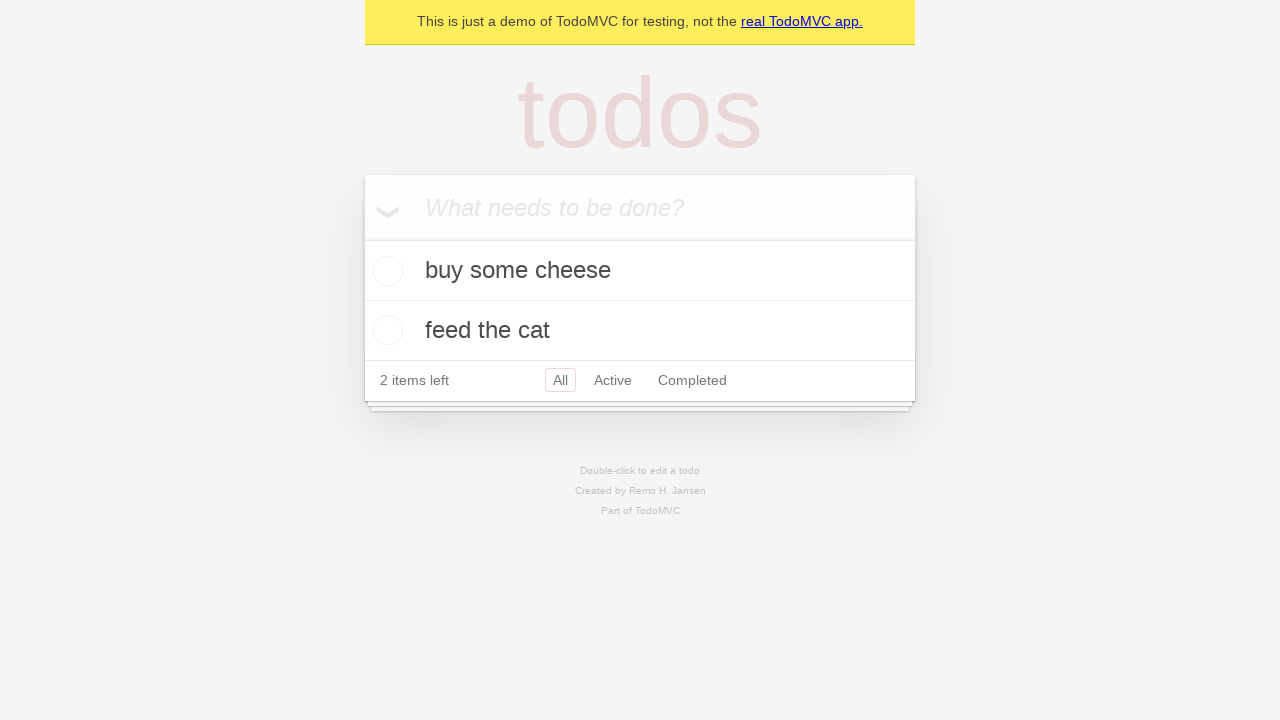

Filled todo input with 'book a doctors appointment' on internal:attr=[placeholder="What needs to be done?"i]
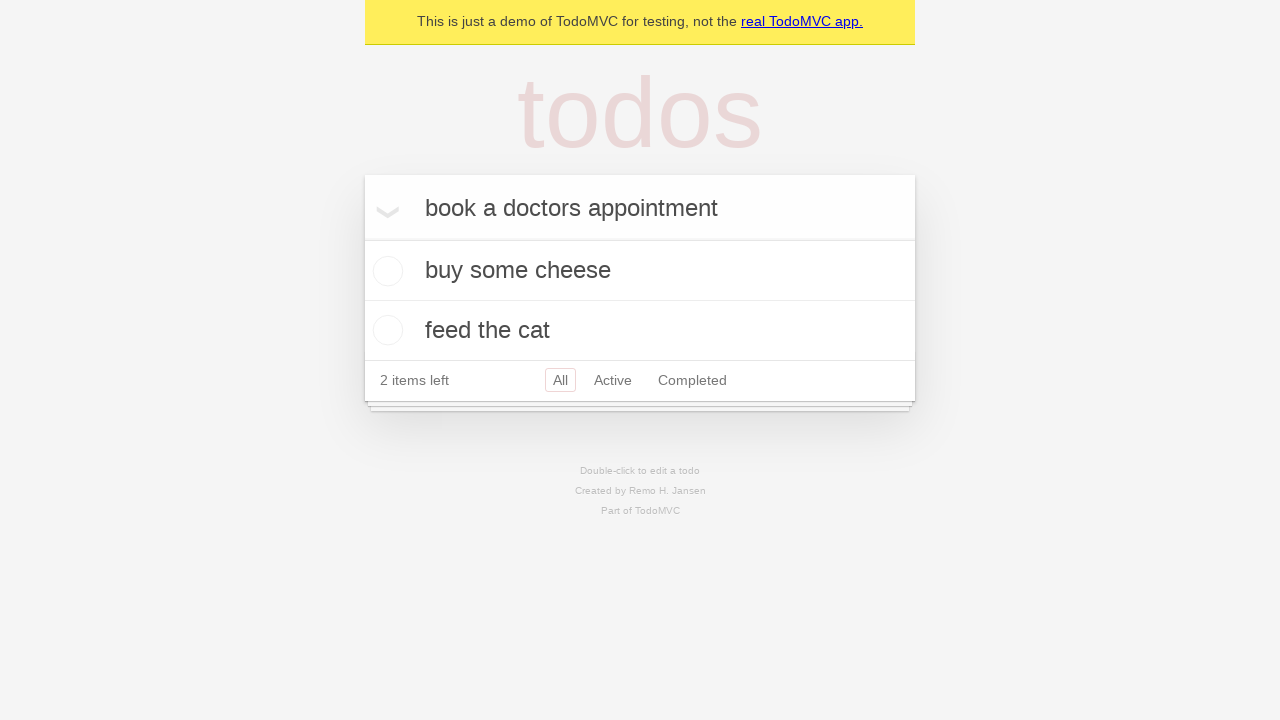

Pressed Enter to create third todo on internal:attr=[placeholder="What needs to be done?"i]
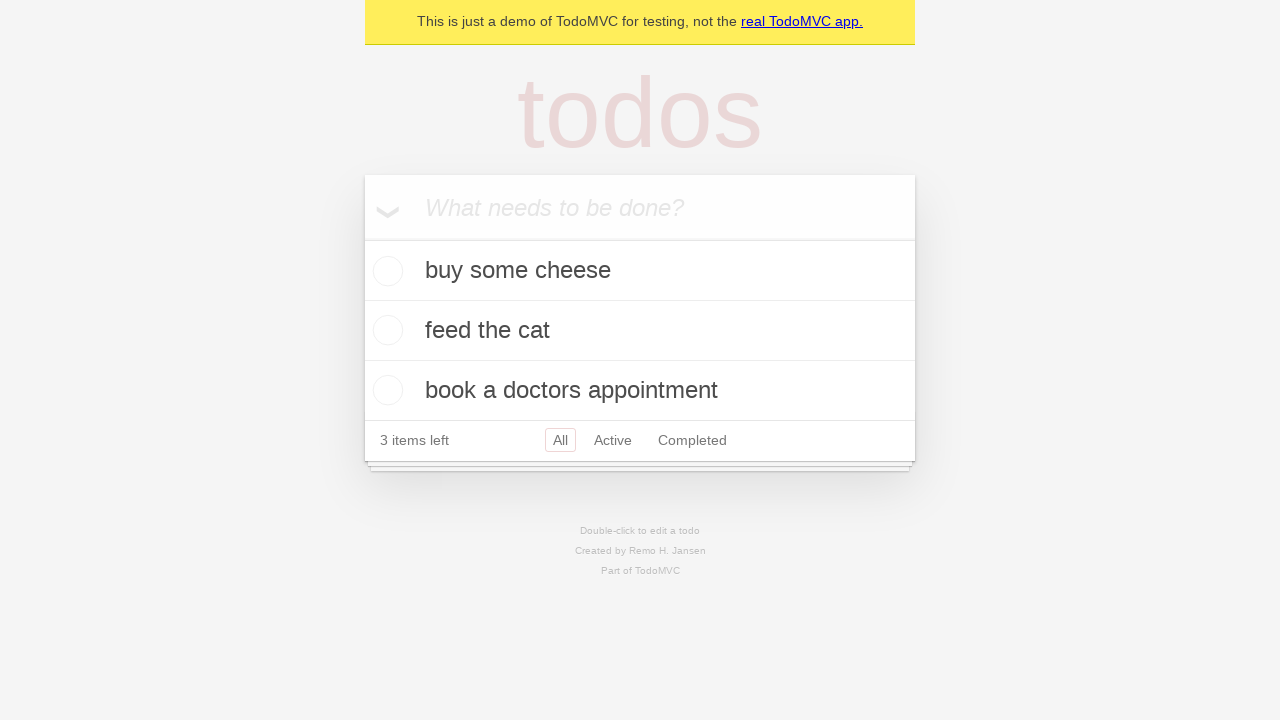

Double-clicked second todo item to enter edit mode at (640, 331) on internal:testid=[data-testid="todo-item"s] >> nth=1
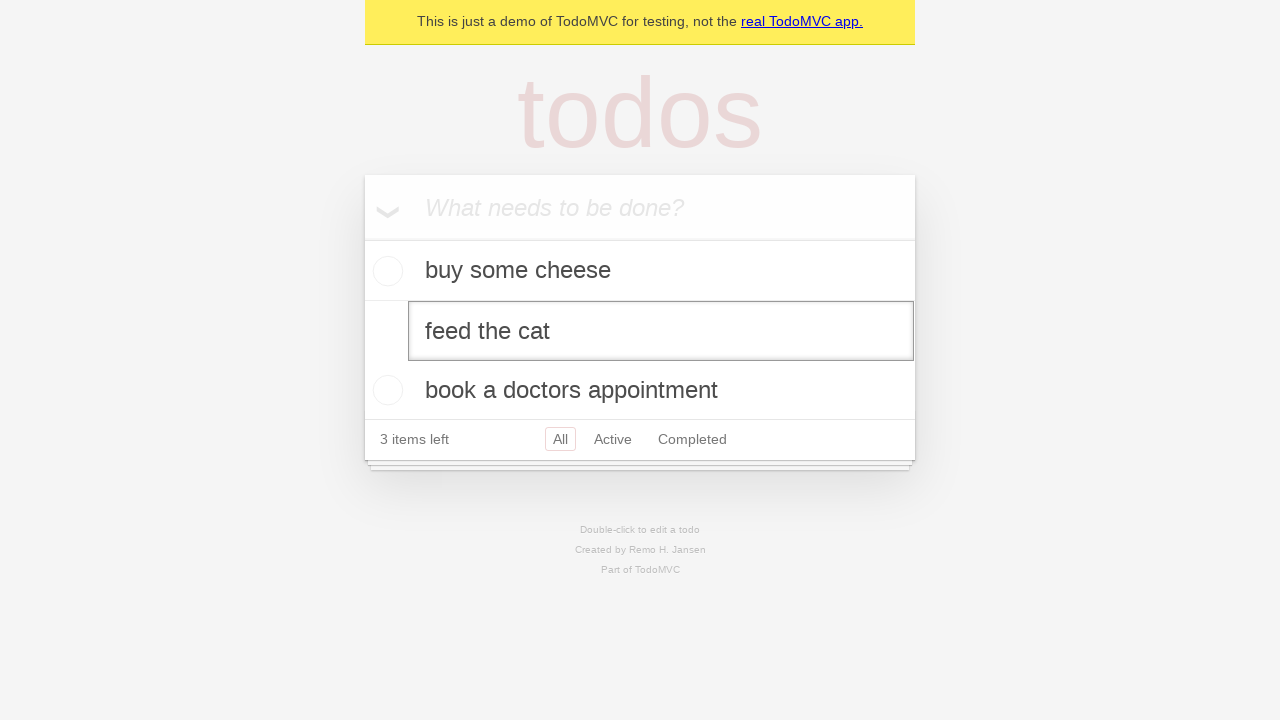

Filled edit field with text containing leading and trailing spaces on internal:testid=[data-testid="todo-item"s] >> nth=1 >> internal:role=textbox[nam
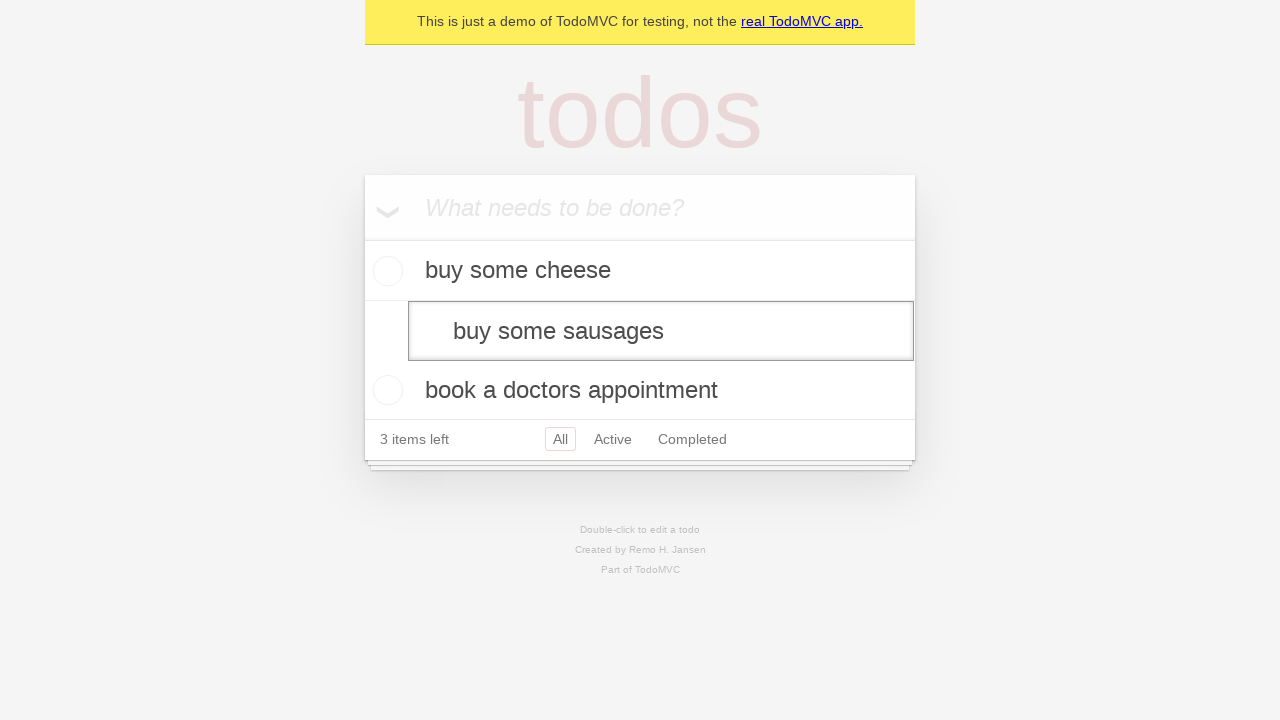

Pressed Enter to save edited todo with trimmed text on internal:testid=[data-testid="todo-item"s] >> nth=1 >> internal:role=textbox[nam
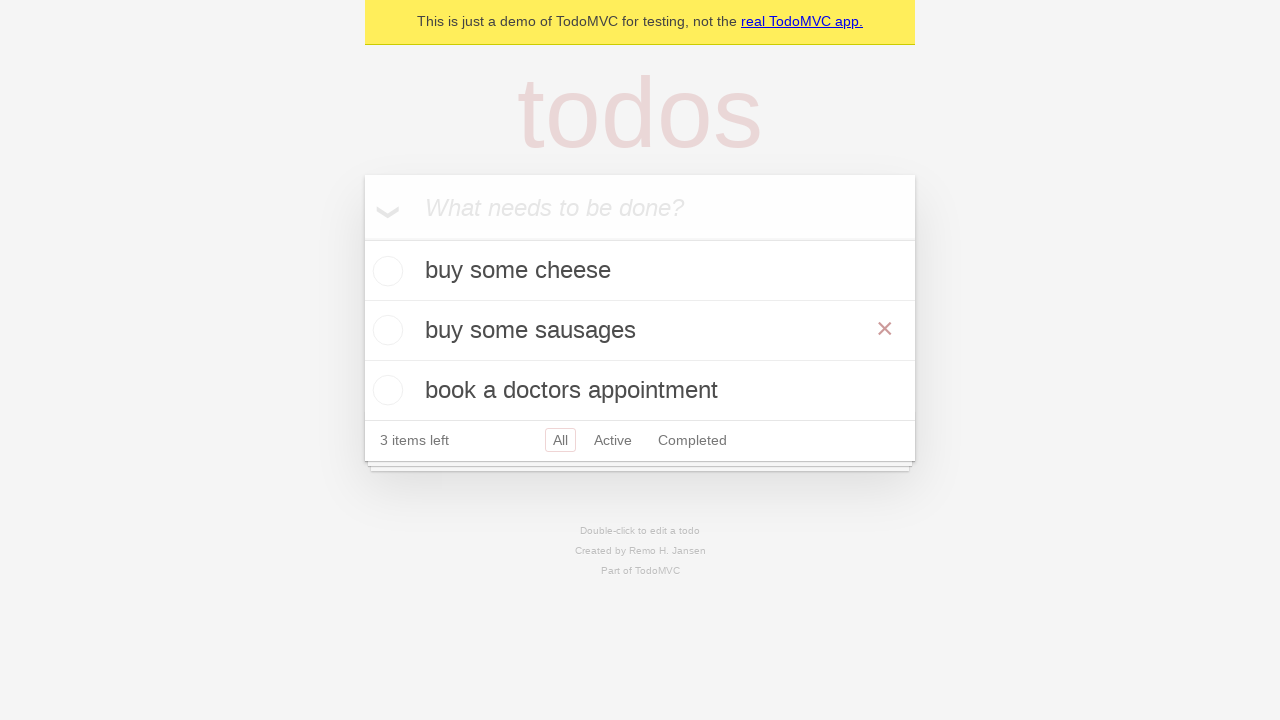

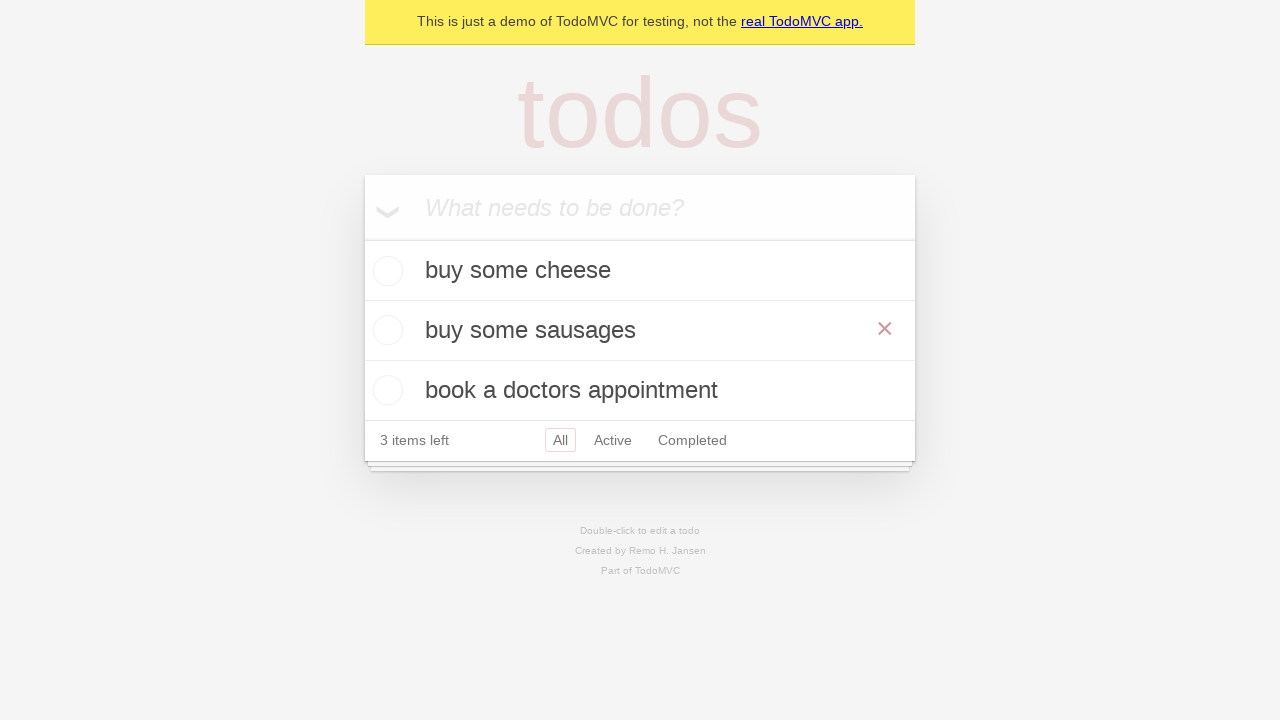